Tests mouse actions by right-clicking on a designated area to trigger a context menu alert, dismissing the alert, then clicking a link that opens in a new tab and verifying the content on the new page.

Starting URL: https://the-internet.herokuapp.com/context_menu

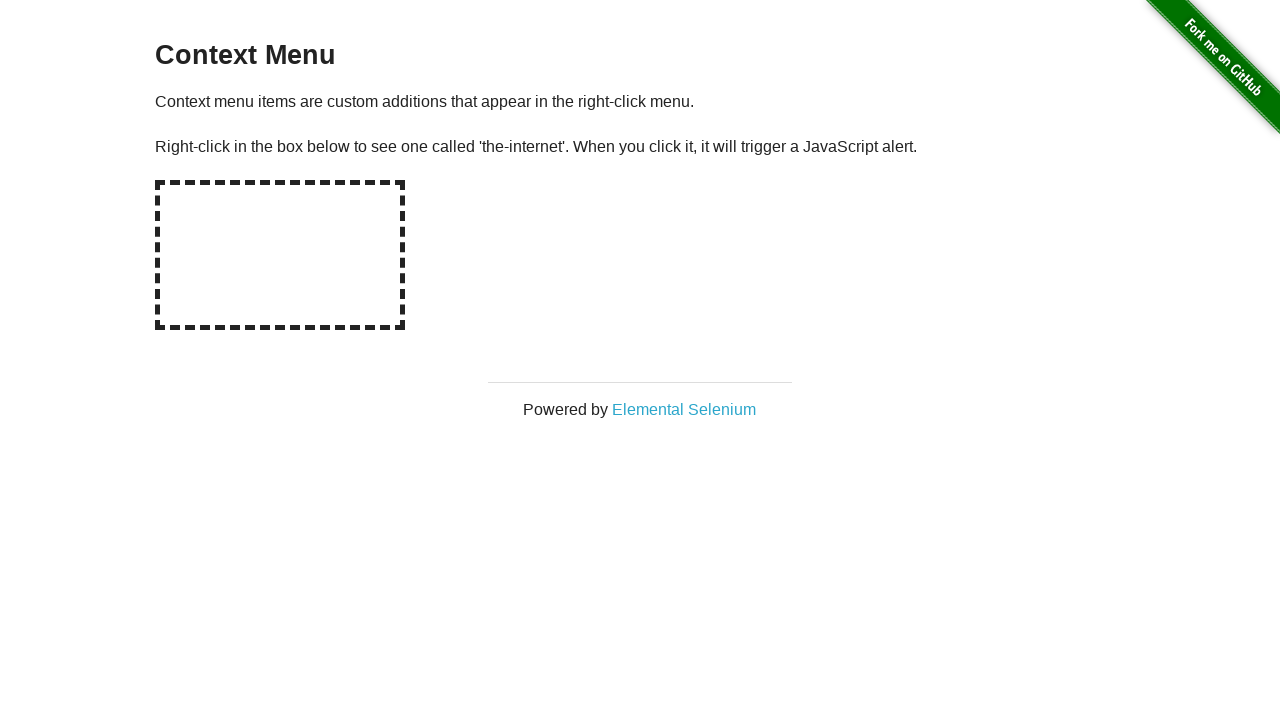

Right-clicked on hot-spot area to trigger context menu at (280, 255) on #hot-spot
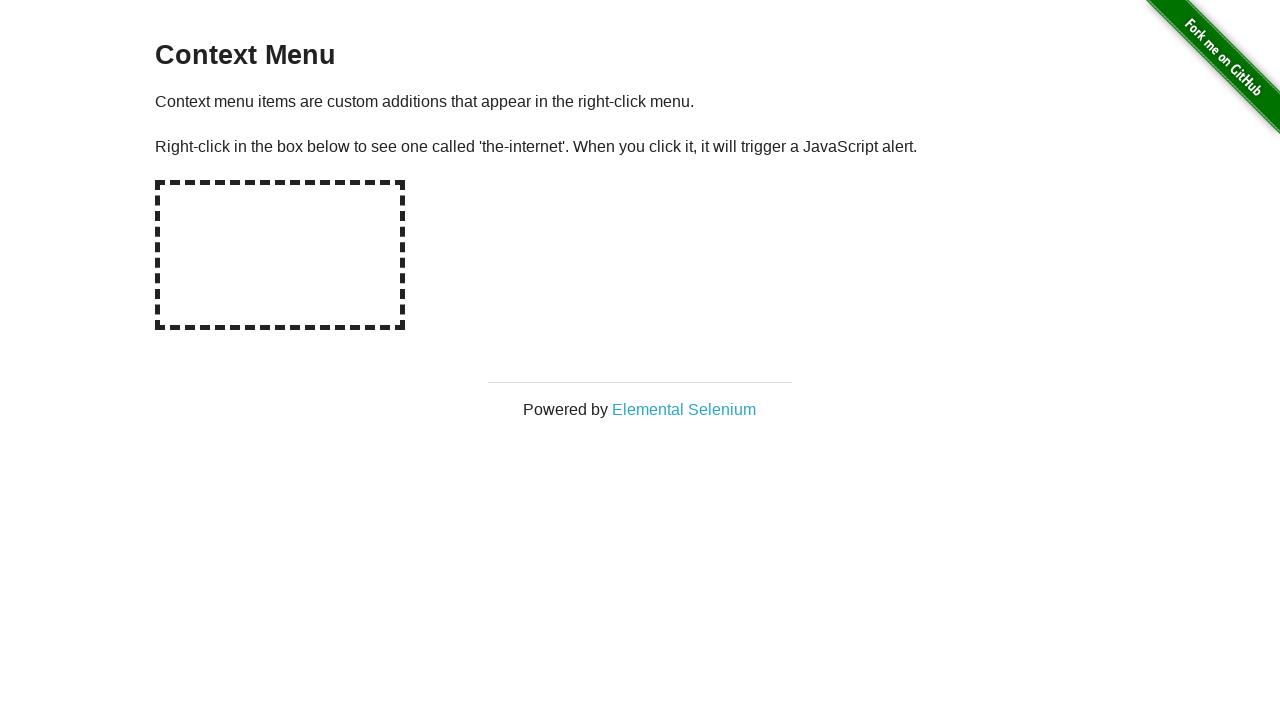

Set up dialog handler to accept alerts
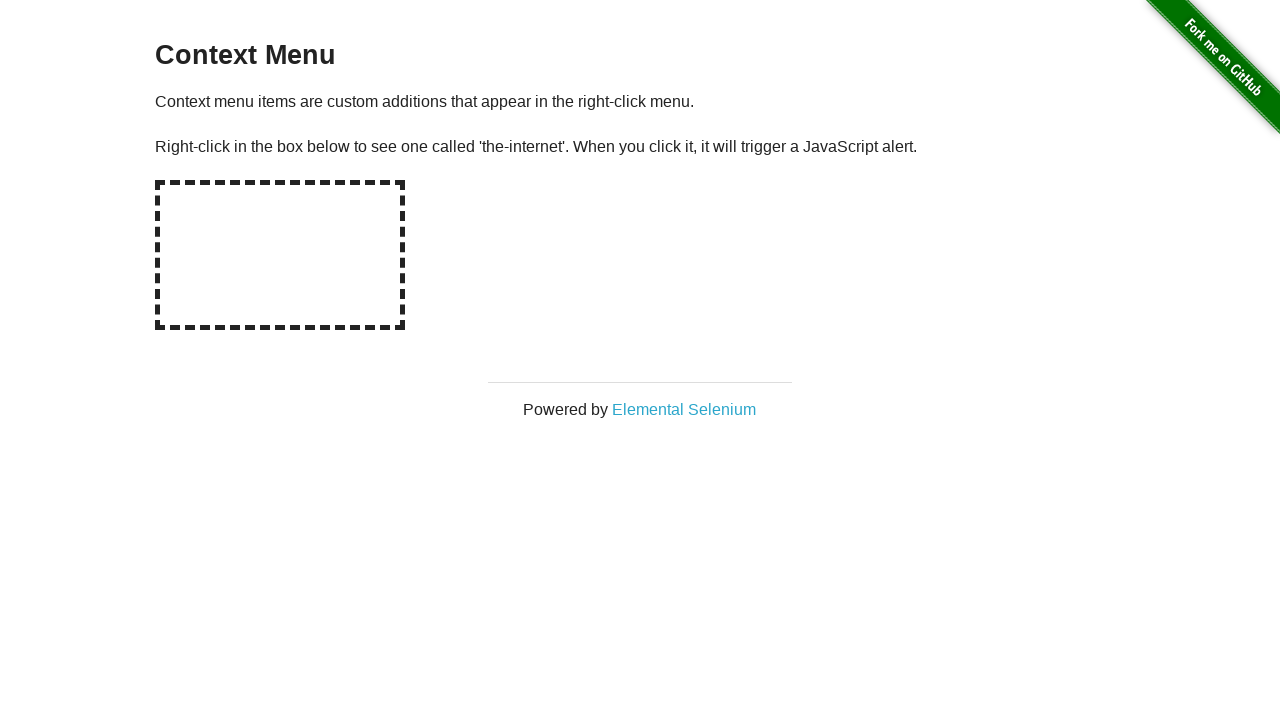

Right-clicked hot-spot again to trigger alert with handler active at (280, 255) on #hot-spot
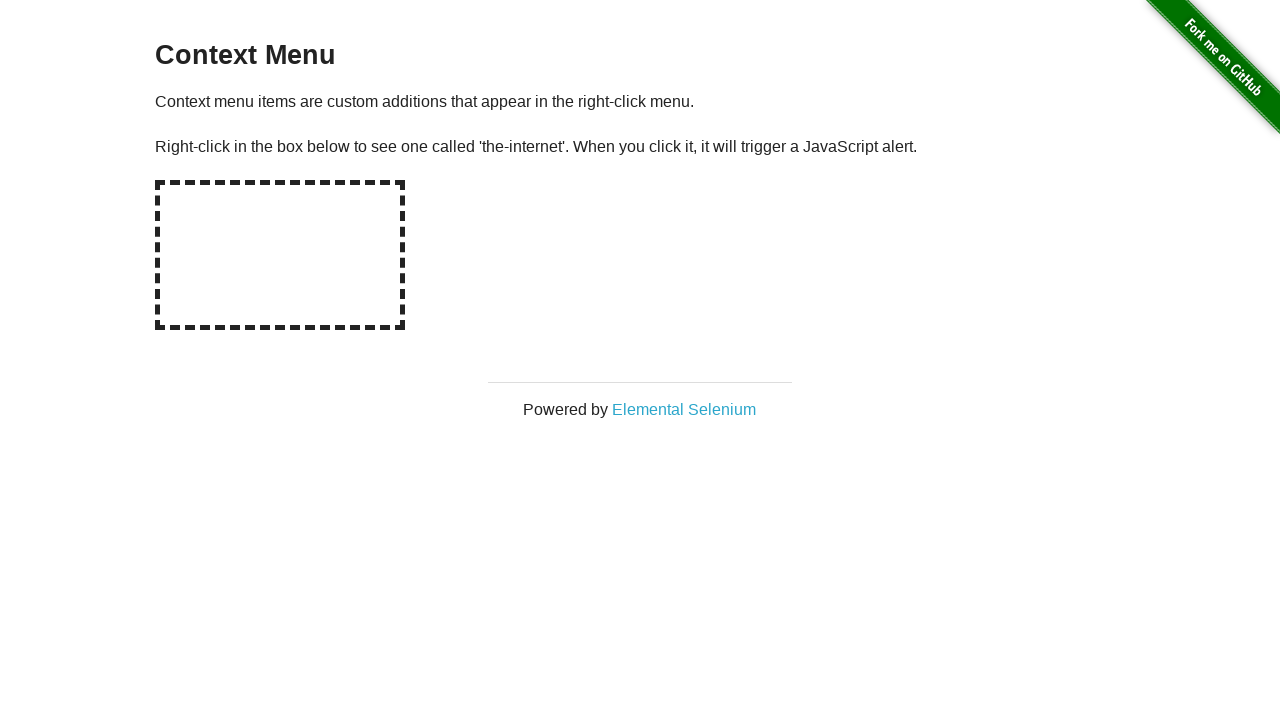

Waited 500ms for dialog to be processed and dismissed
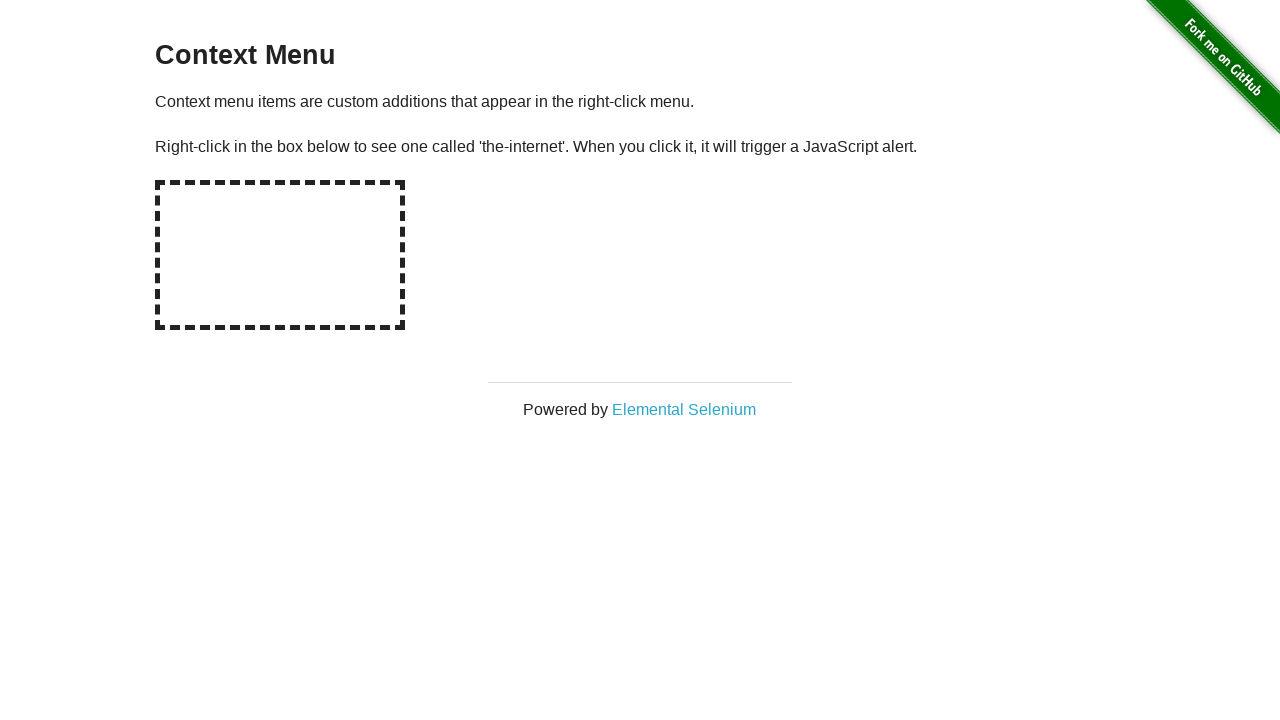

Clicked link that opens in new tab at (684, 409) on a[target='_blank']
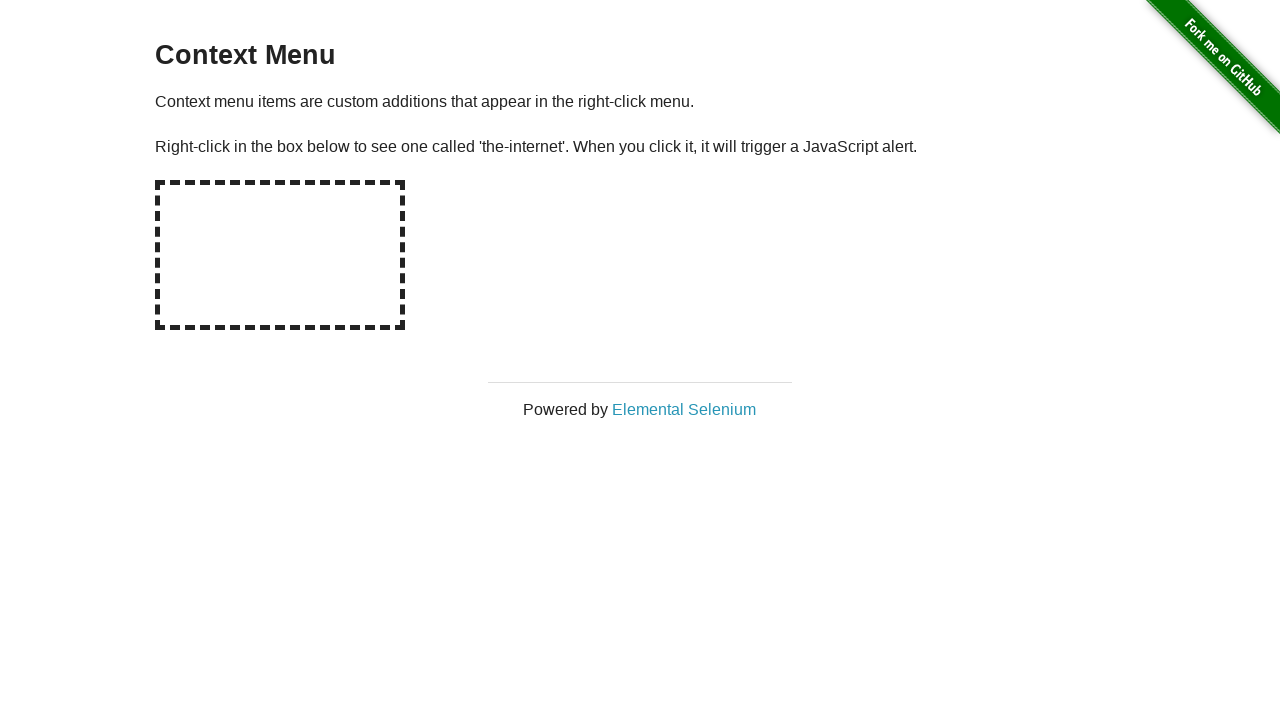

New tab loaded and ready
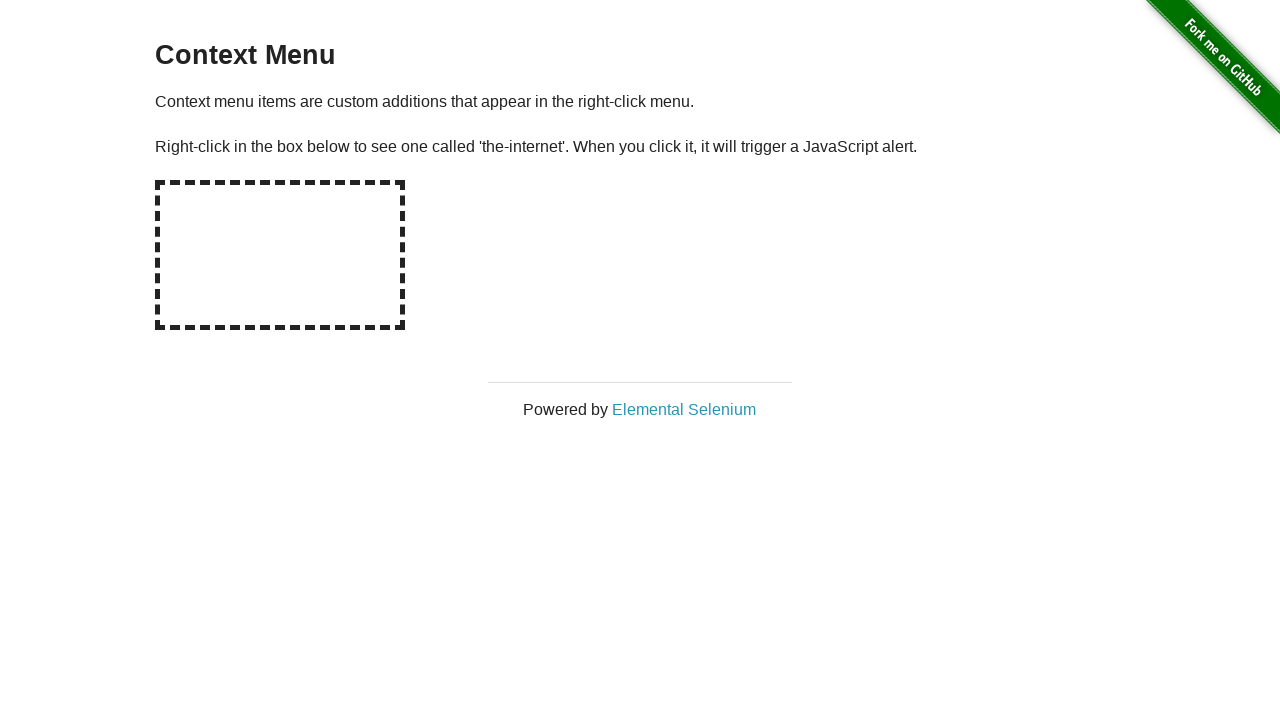

H1 element found and visible on new page
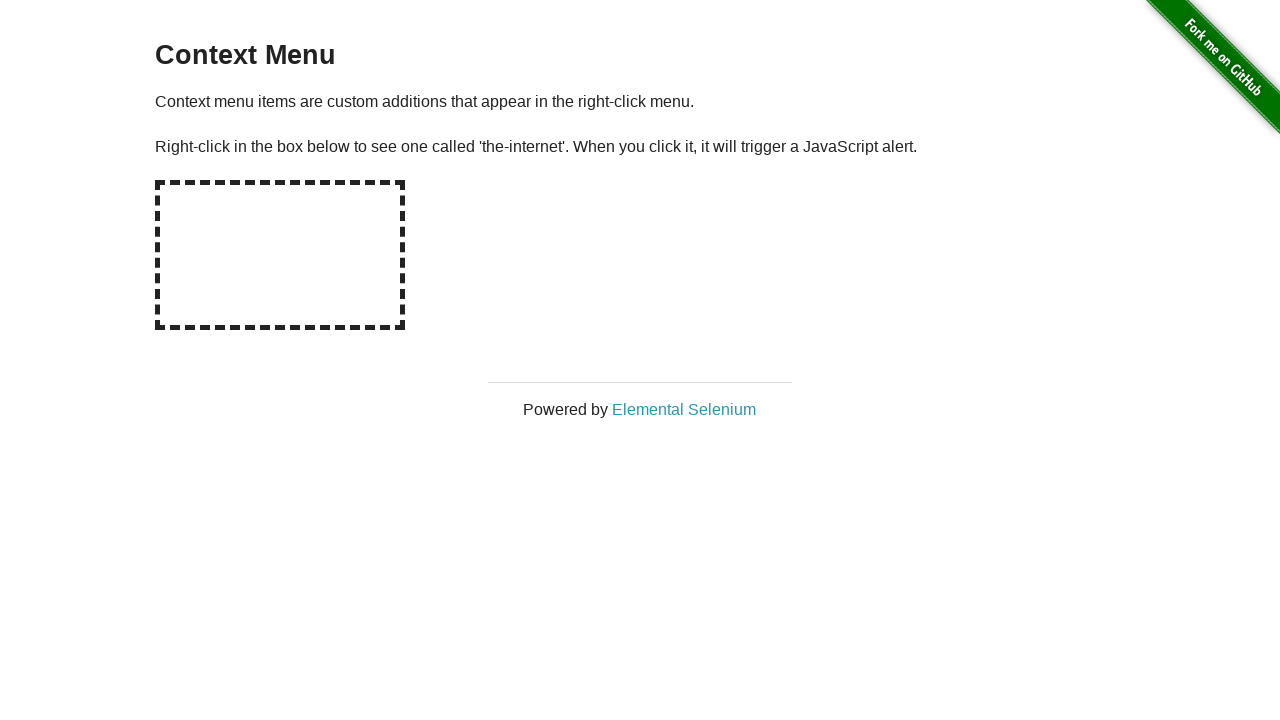

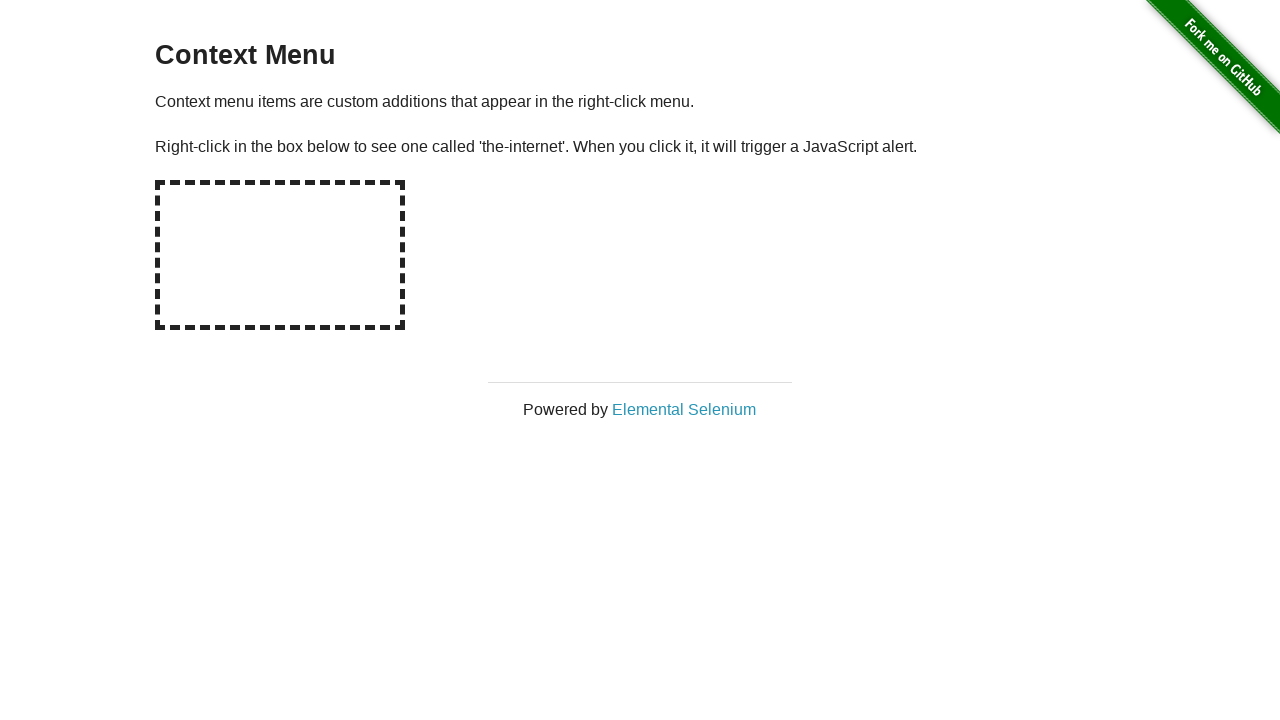